Navigates to Spotify registration page and reads the privacy policy

Starting URL: https://www.spotify.com/signup

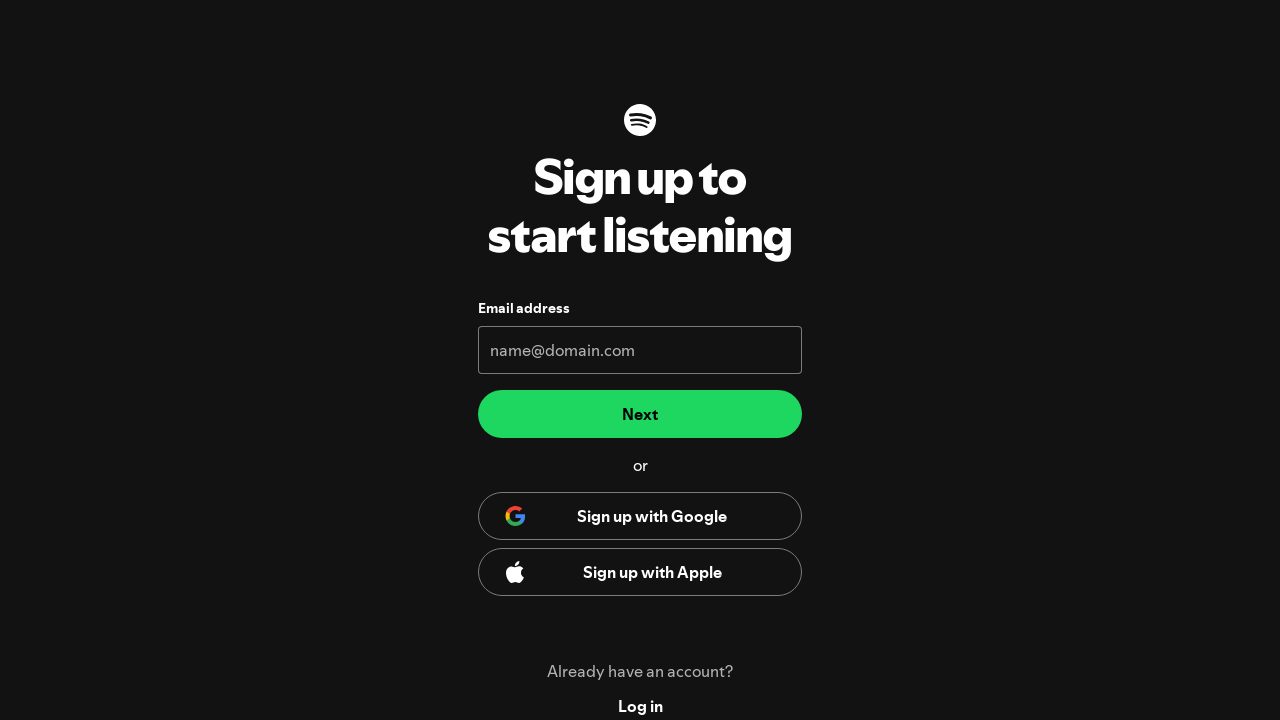

Clicked privacy policy link on Spotify registration page at (566, 680) on a[href*='privacy']
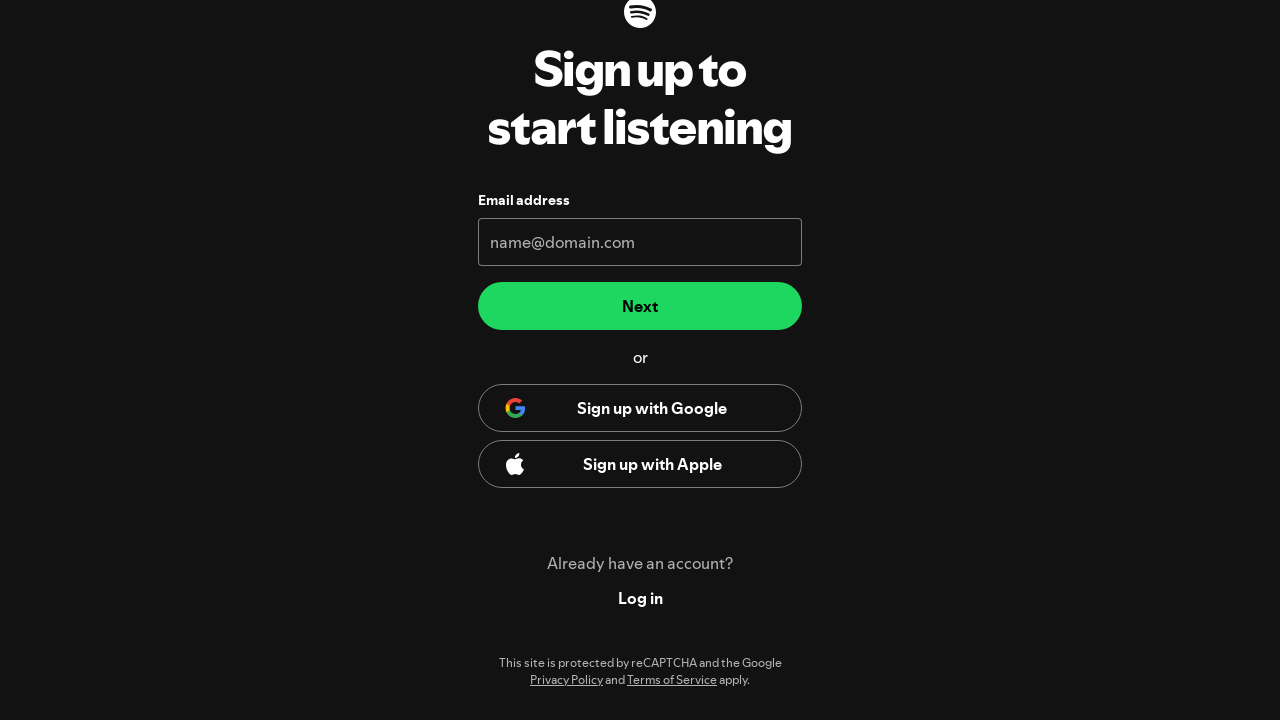

Privacy policy page loaded successfully
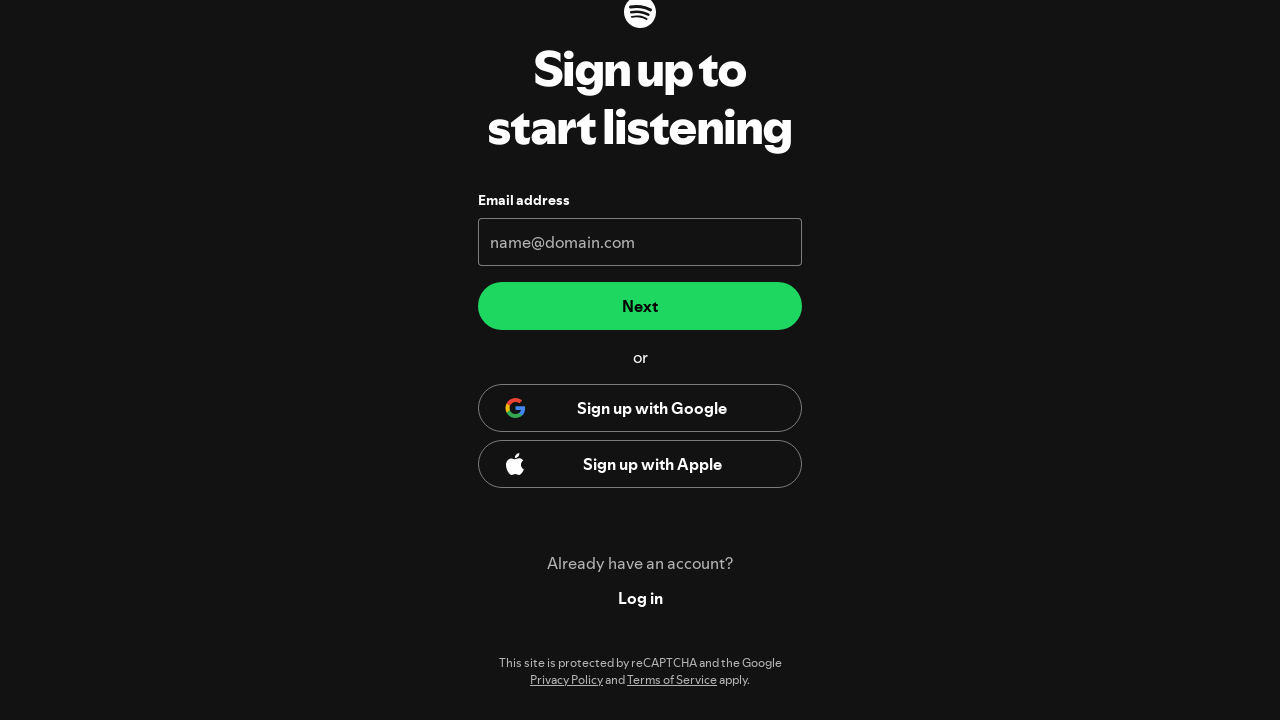

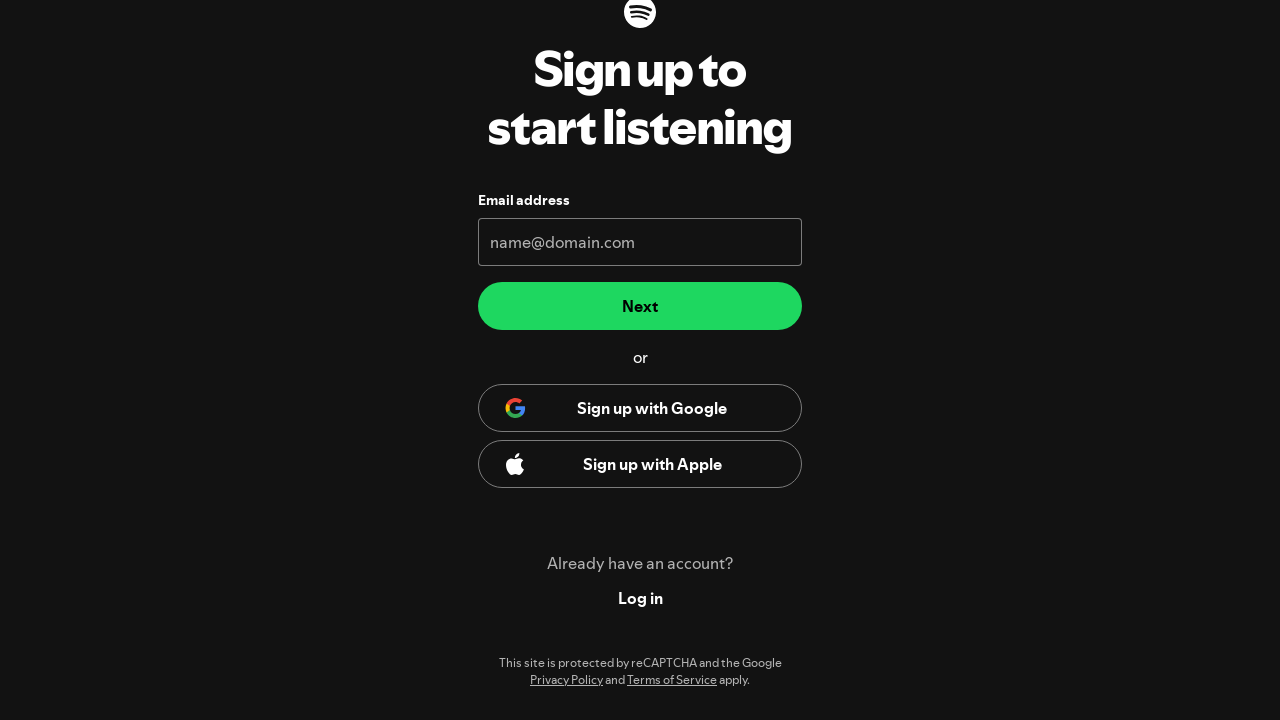